Tests static dropdown selection functionality by selecting currency values using different methods (by index, value, and visible text)

Starting URL: https://rahulshettyacademy.com/dropdownsPractise/

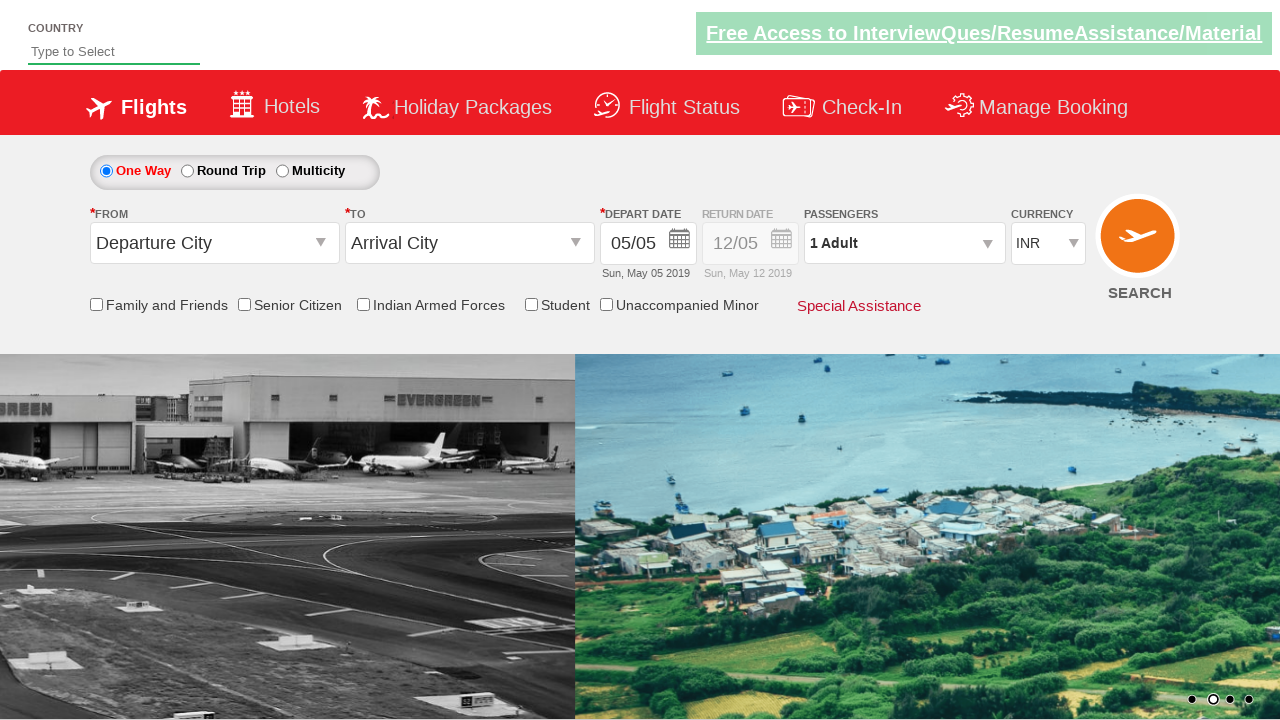

Located currency dropdown element
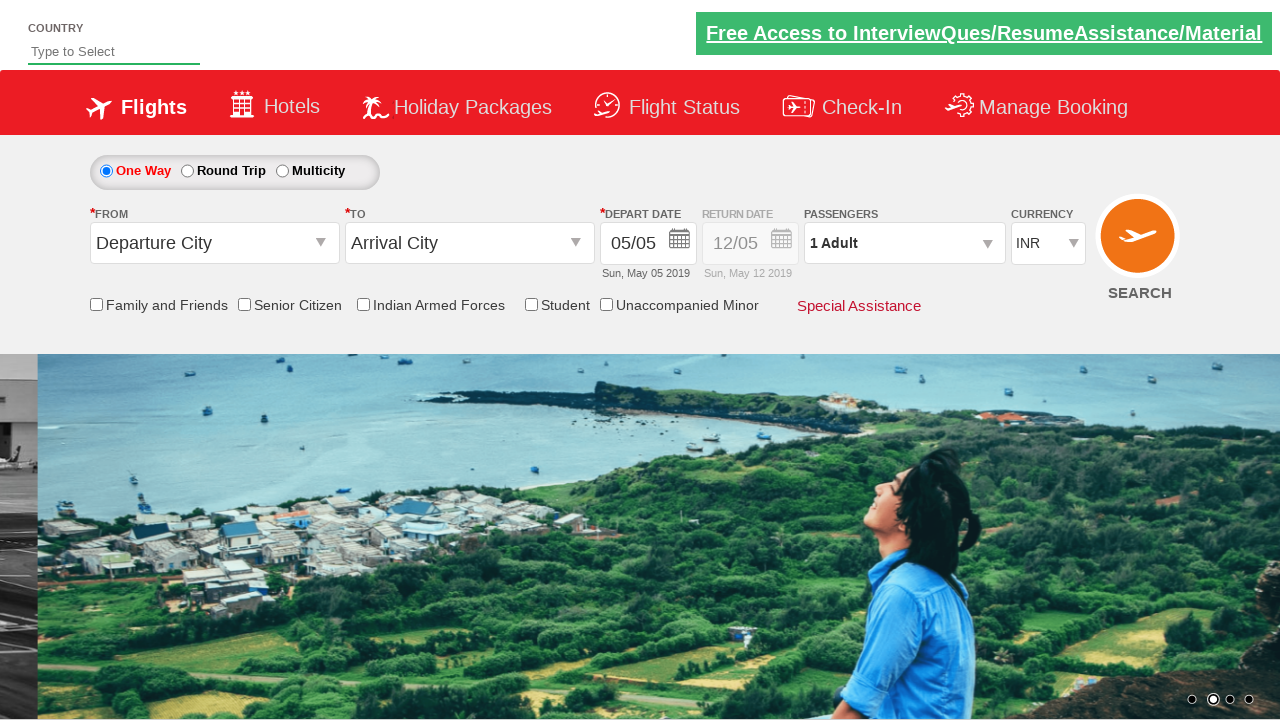

Selected currency by index (3rd option) on xpath=//*[contains(@id,'DropDownListCurrency')]
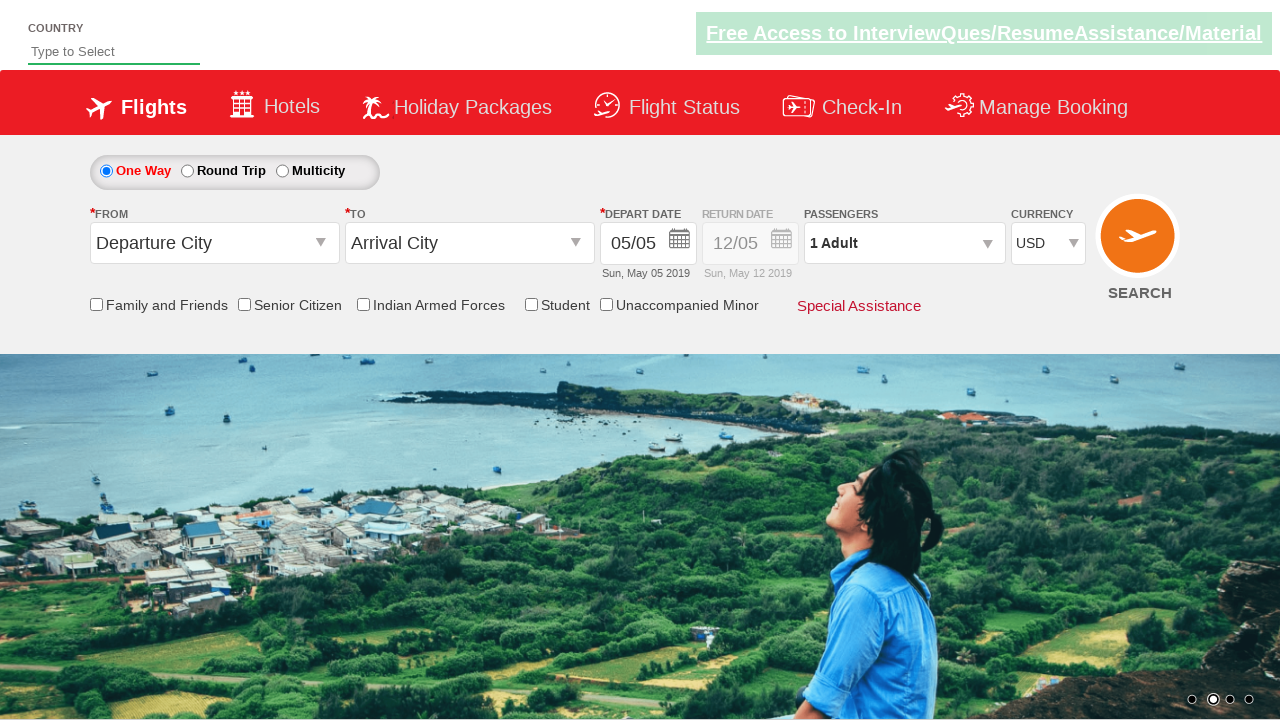

Selected currency by value attribute (AED) on xpath=//*[contains(@id,'DropDownListCurrency')]
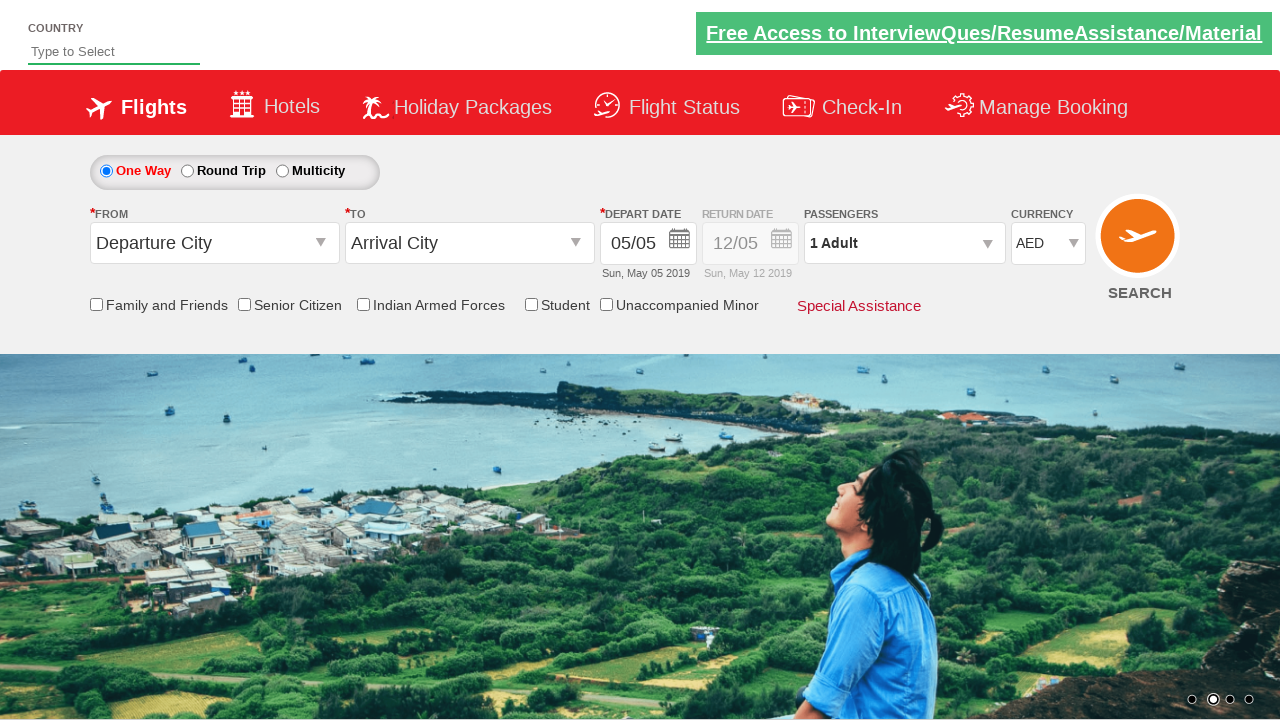

Selected currency by visible text (INR) on xpath=//*[contains(@id,'DropDownListCurrency')]
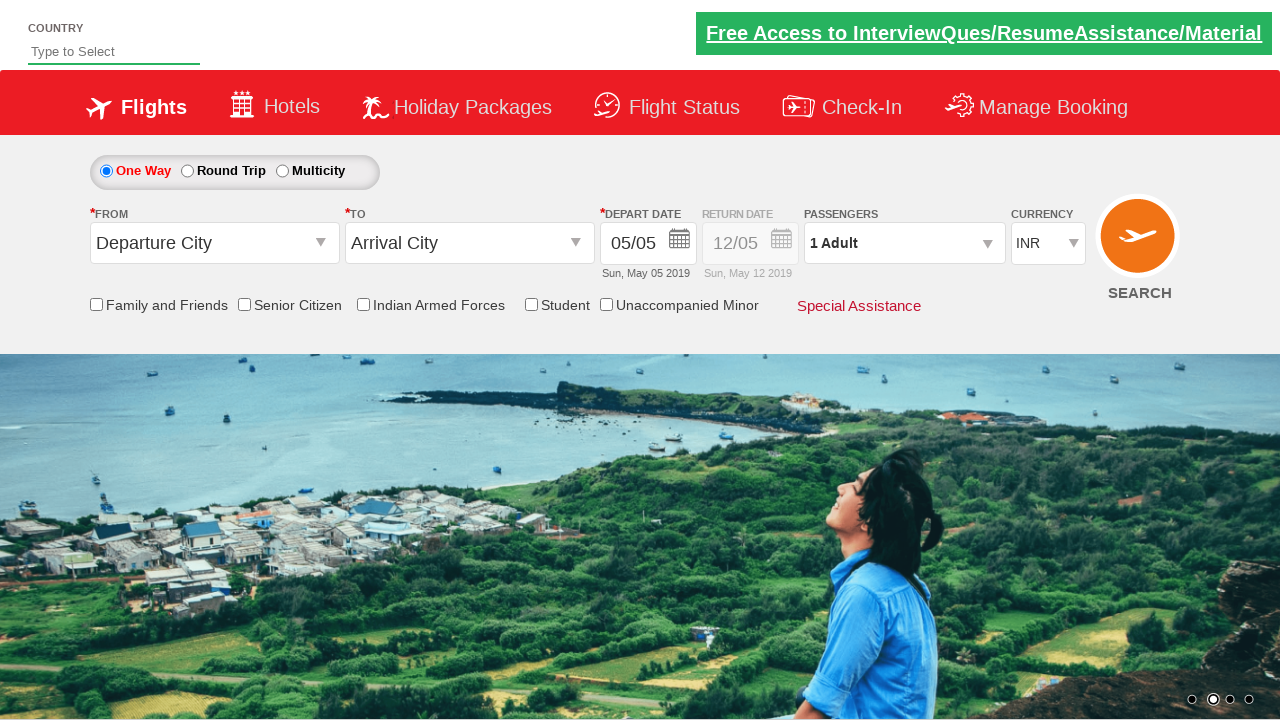

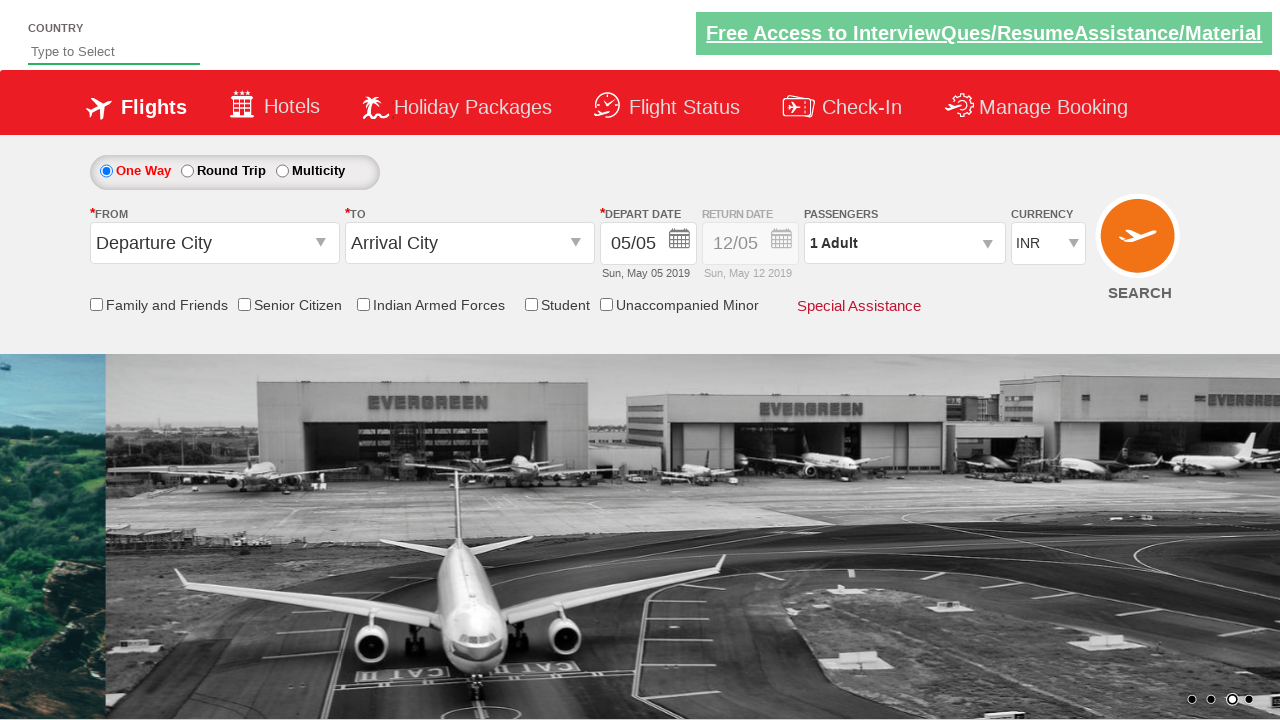